Tests that the page loads without critical console errors by waiting for the page to fully load.

Starting URL: https://dr-murzoglu.web.app

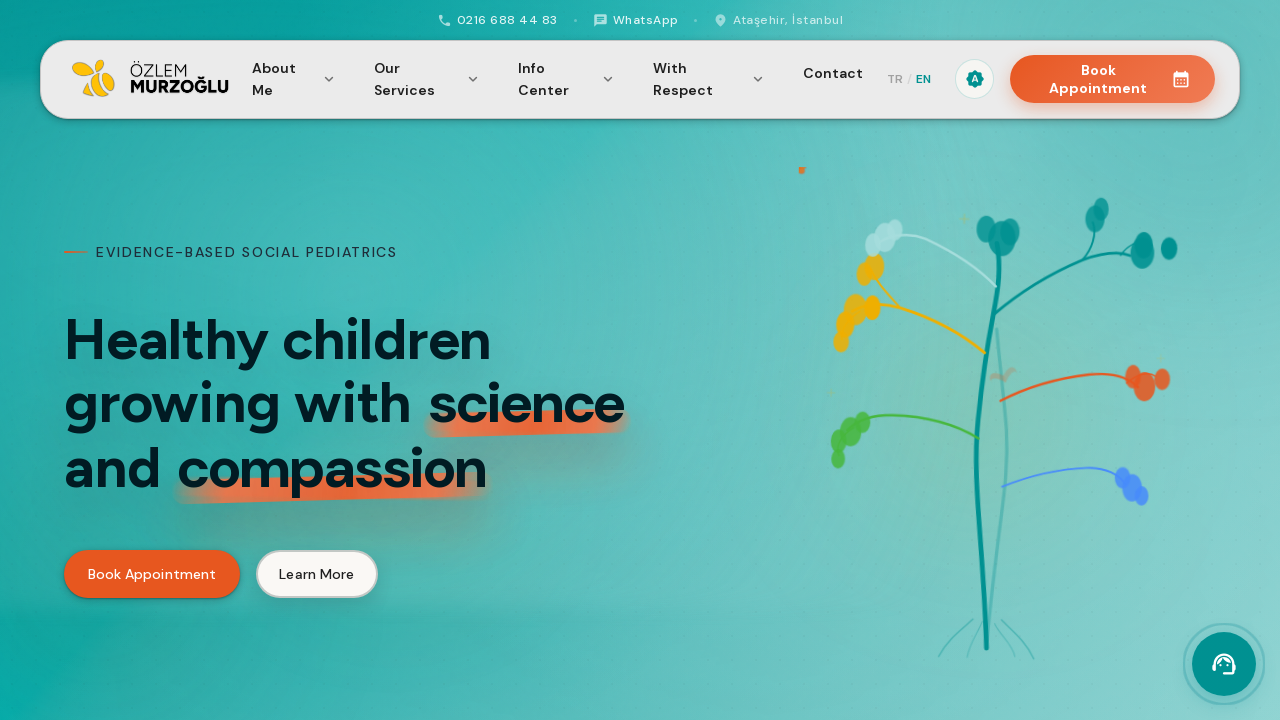

Waited for page to reach networkidle state
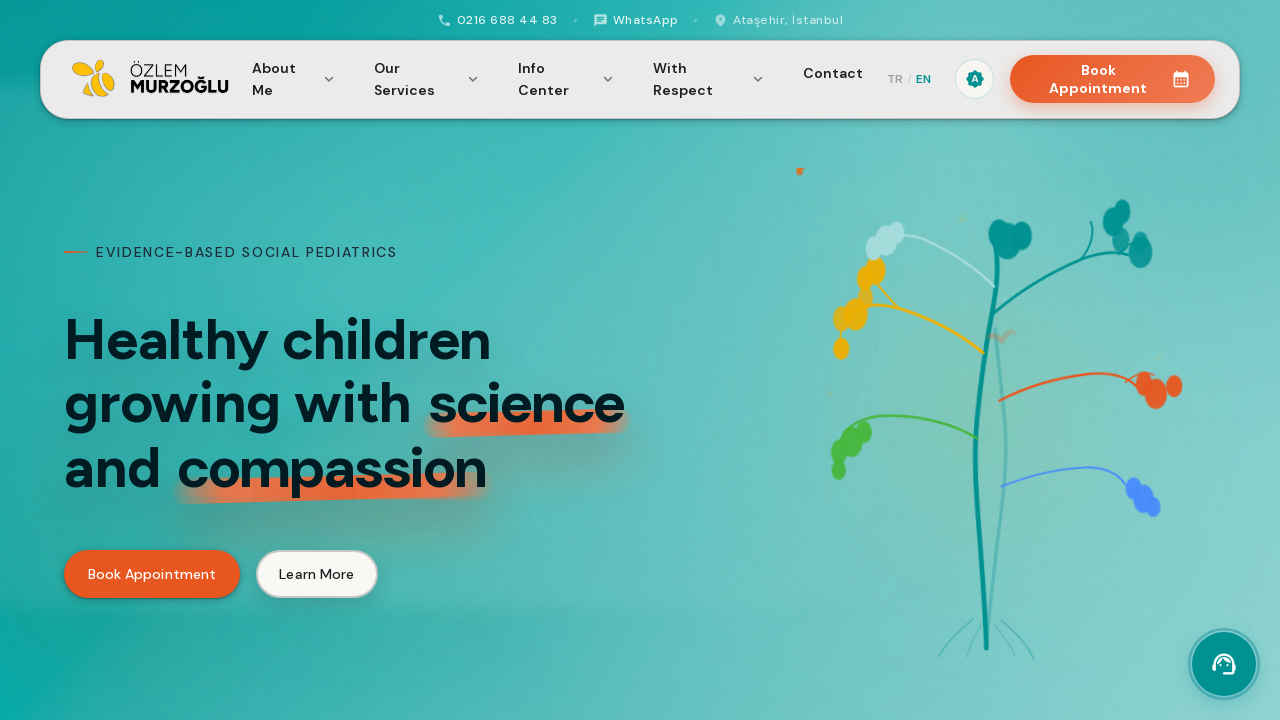

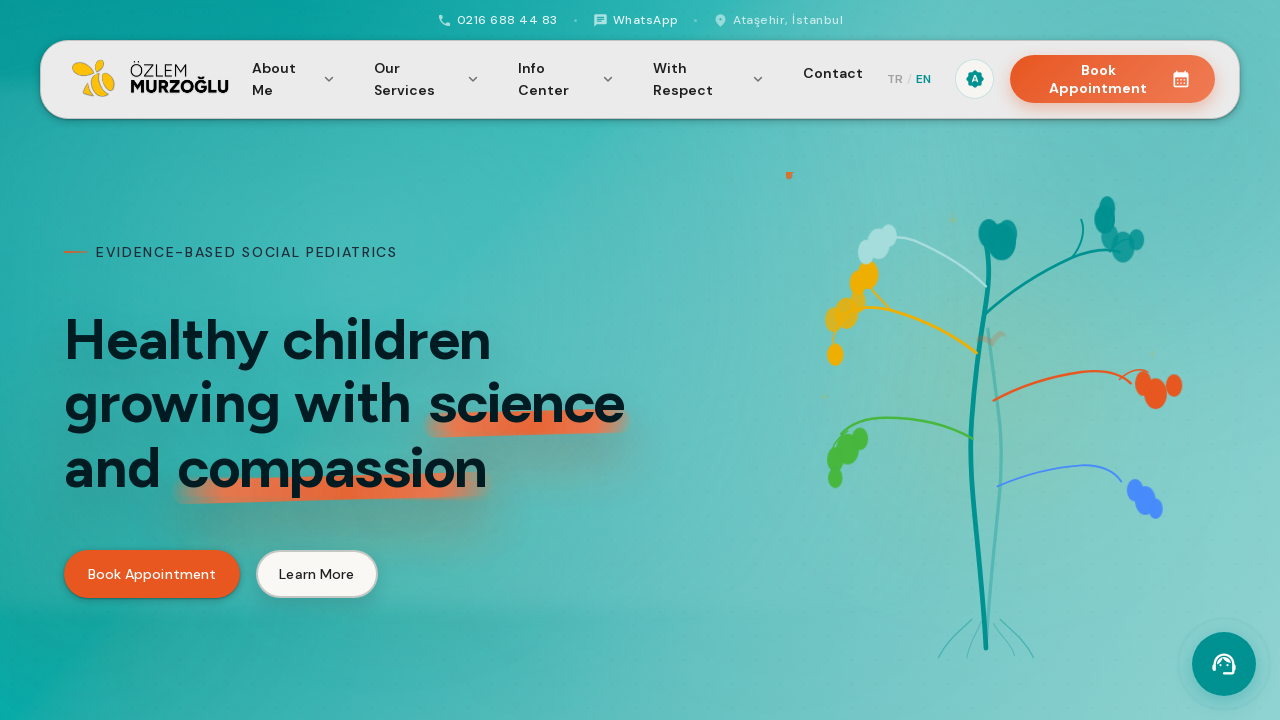